Navigates to Pro Kabaddi league standings page and verifies that the standings table with team data is displayed

Starting URL: https://www.prokabaddi.com/standings

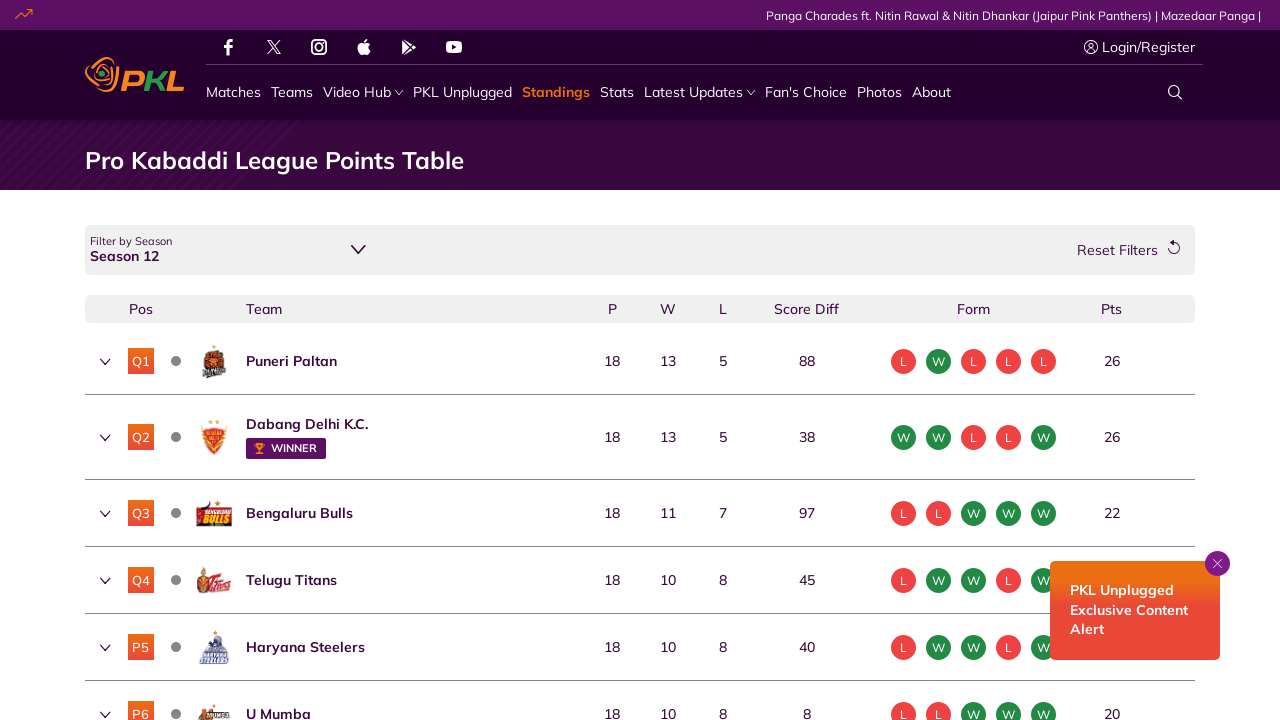

Waited for standings table to load
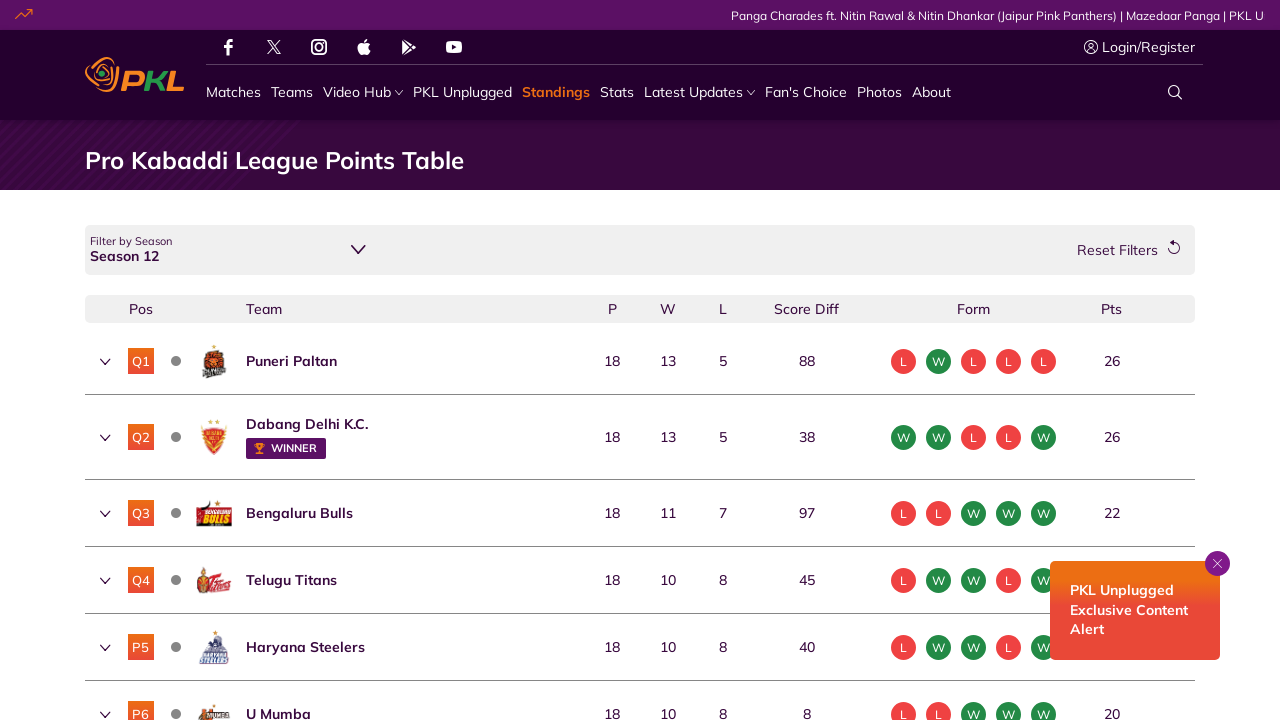

Verified 'W' (Won) column header is visible in standings table
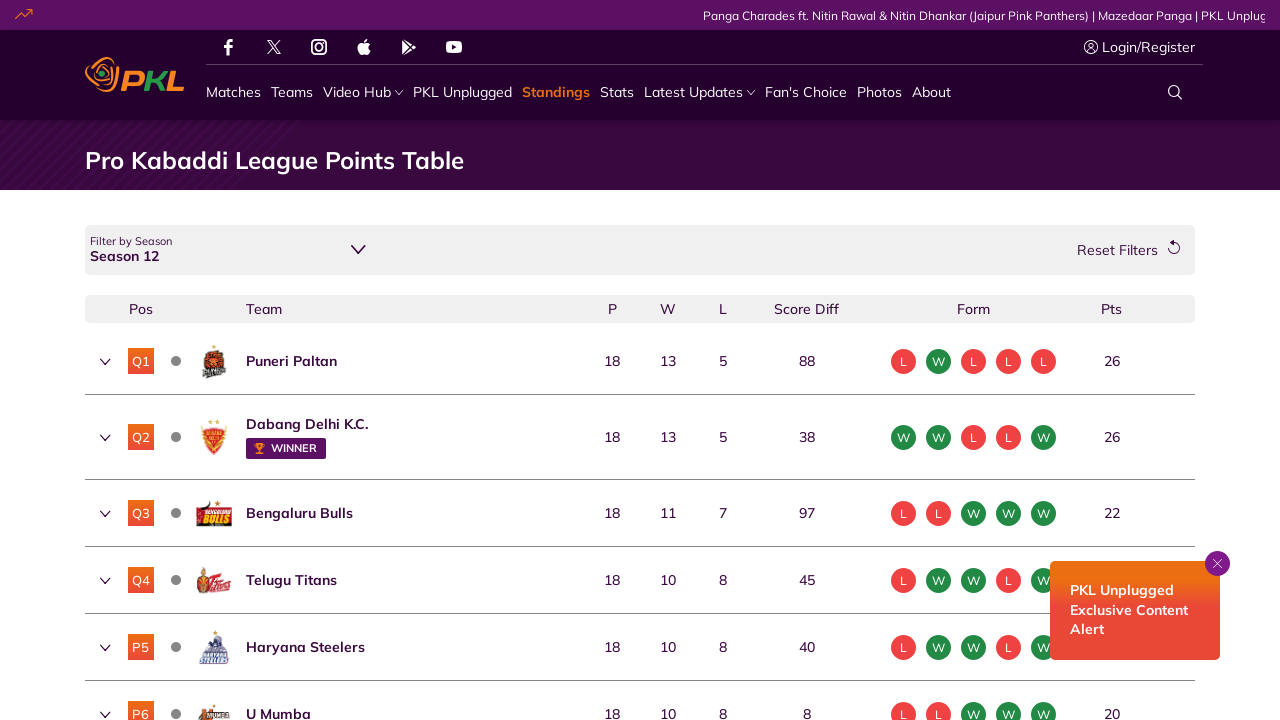

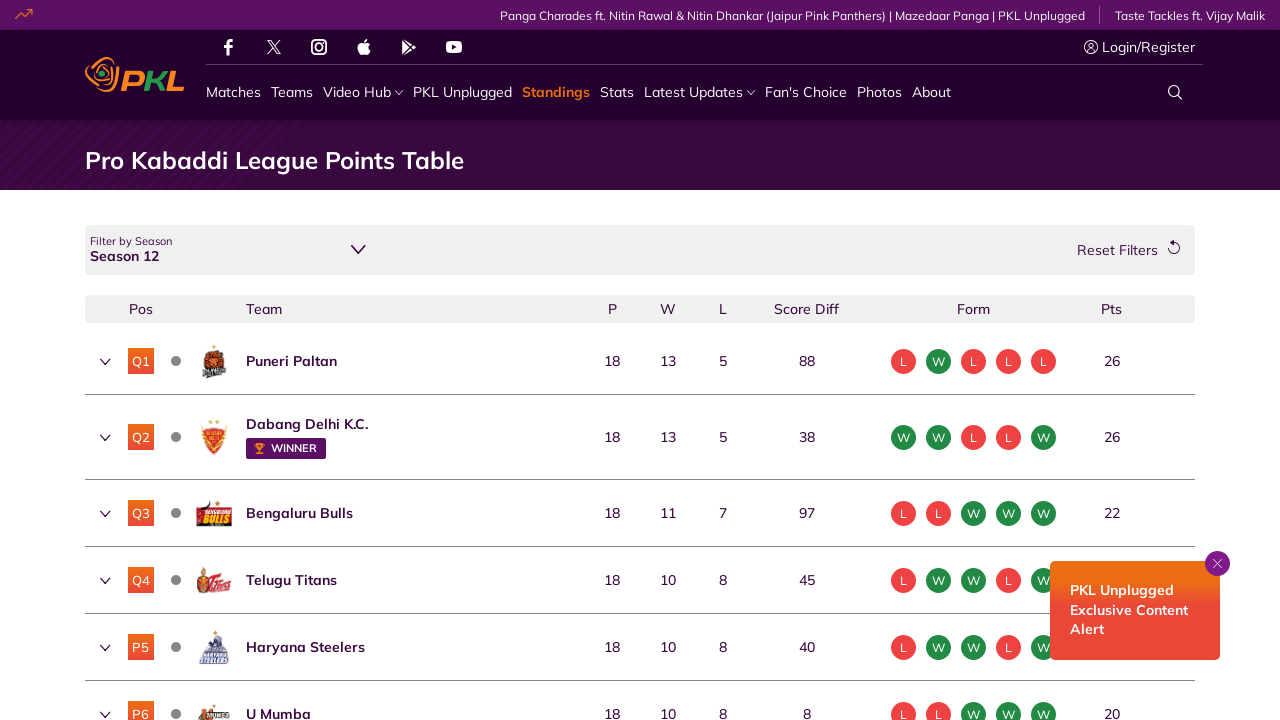